Tests data persistence by creating todos, checking one, and reloading the page

Starting URL: https://demo.playwright.dev/todomvc

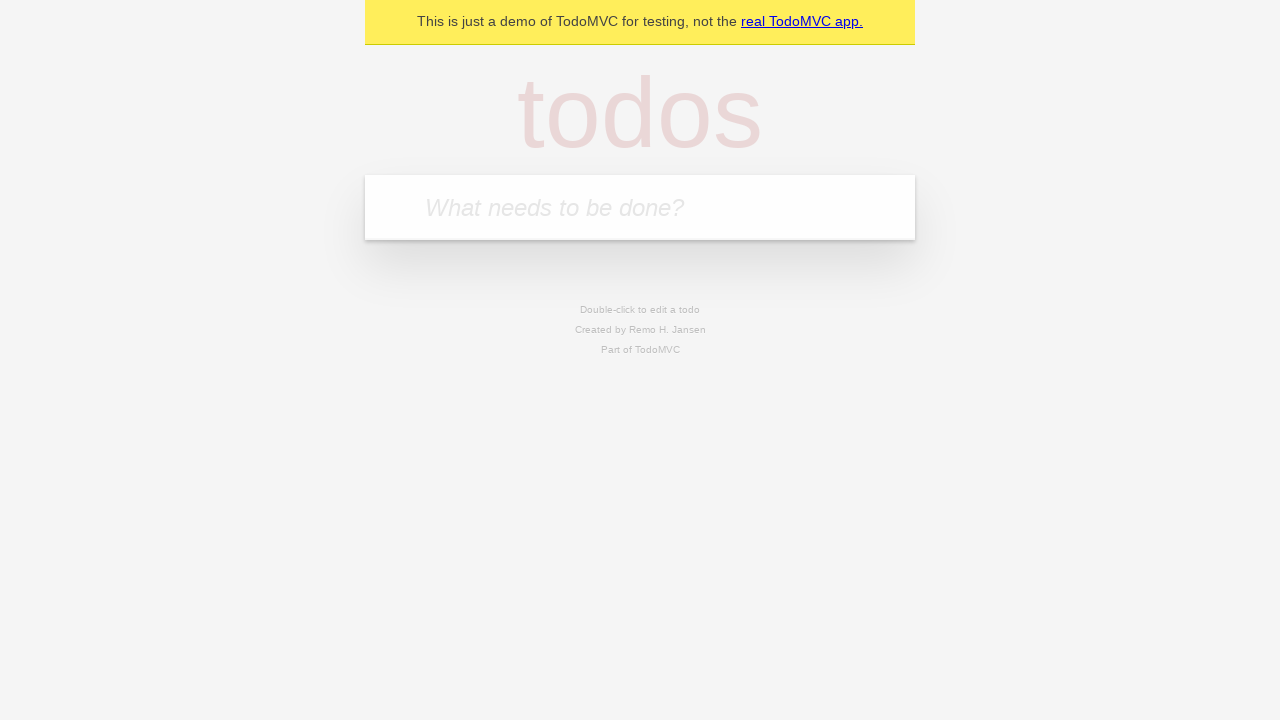

Filled new todo input with 'buy some cheese' on internal:attr=[placeholder="What needs to be done?"i]
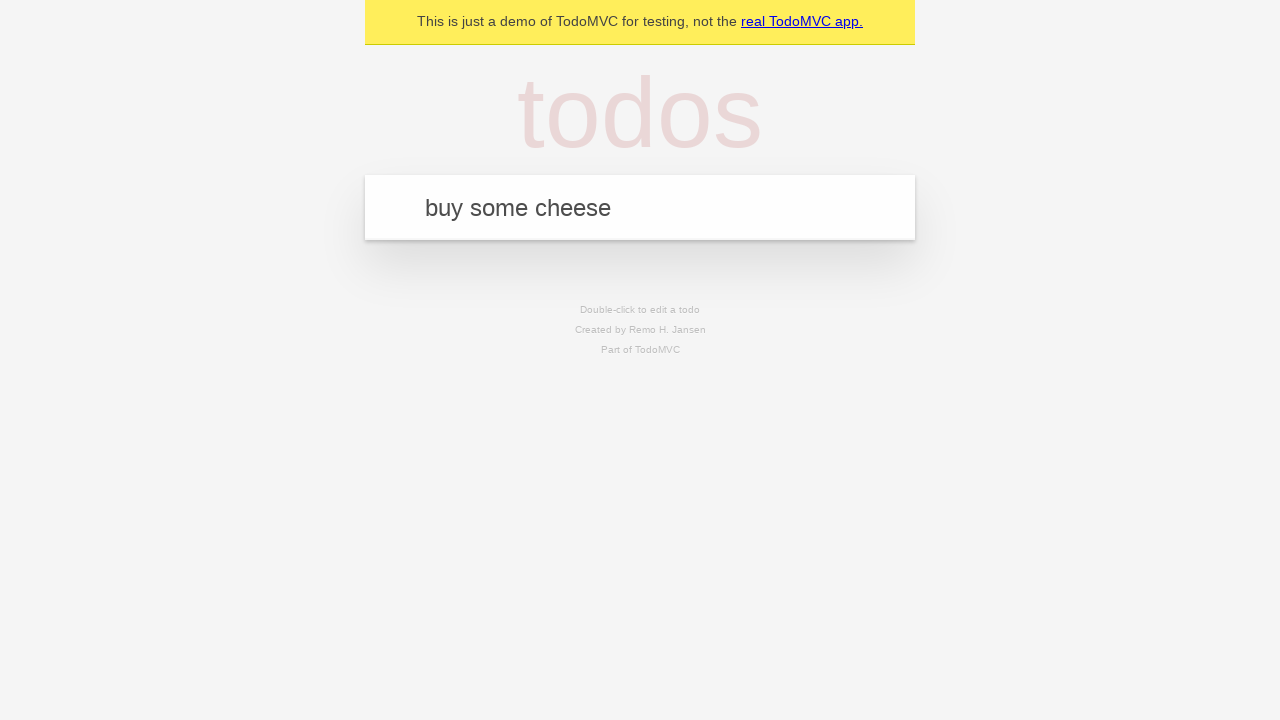

Pressed Enter to create todo 'buy some cheese' on internal:attr=[placeholder="What needs to be done?"i]
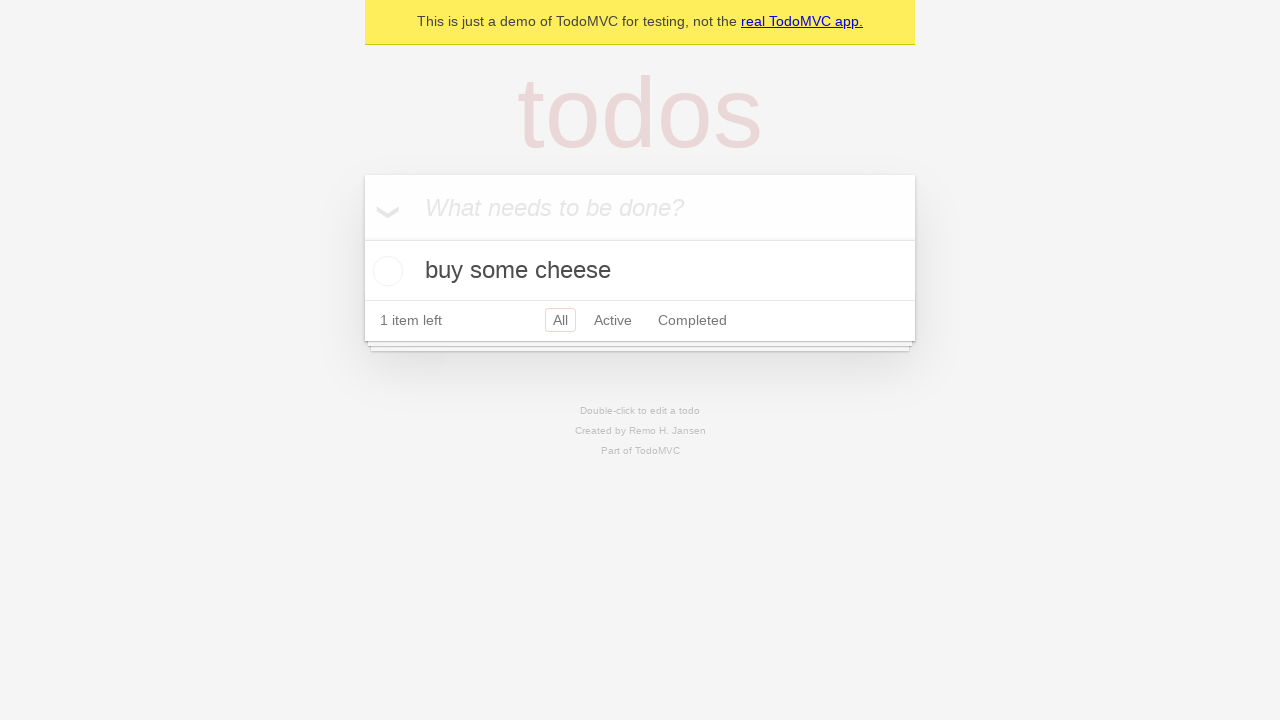

Filled new todo input with 'feed the cat' on internal:attr=[placeholder="What needs to be done?"i]
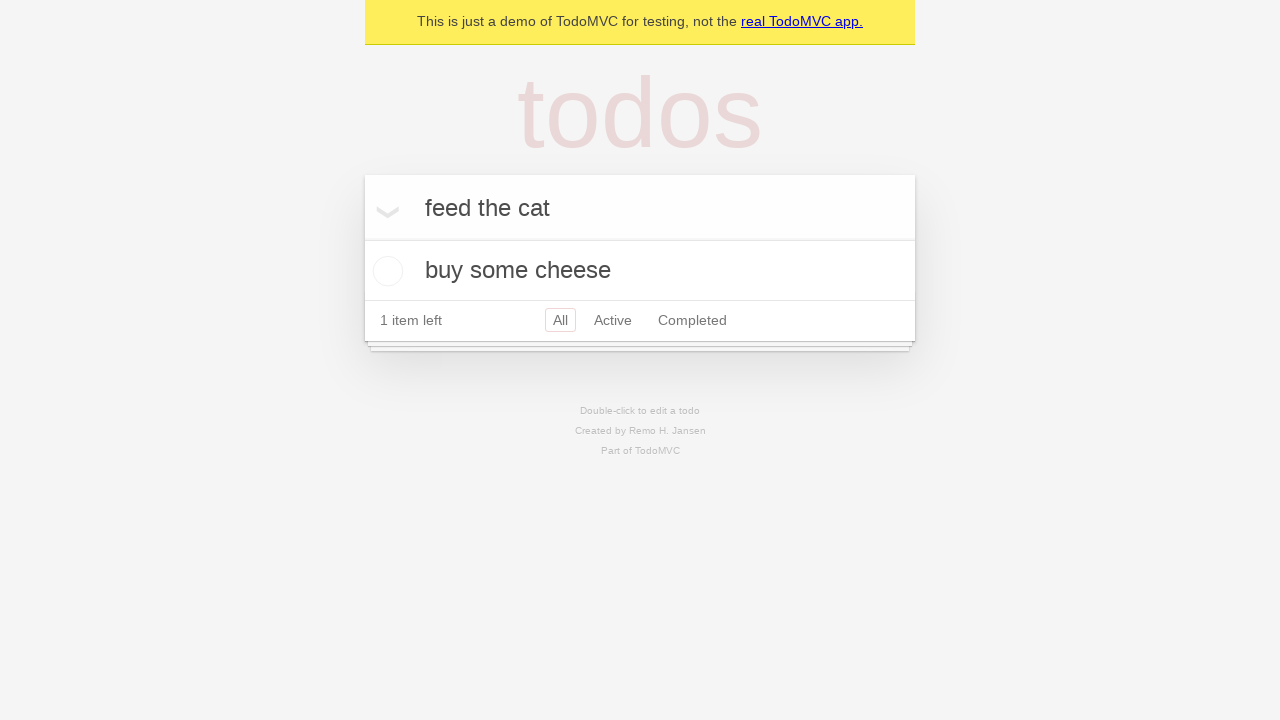

Pressed Enter to create todo 'feed the cat' on internal:attr=[placeholder="What needs to be done?"i]
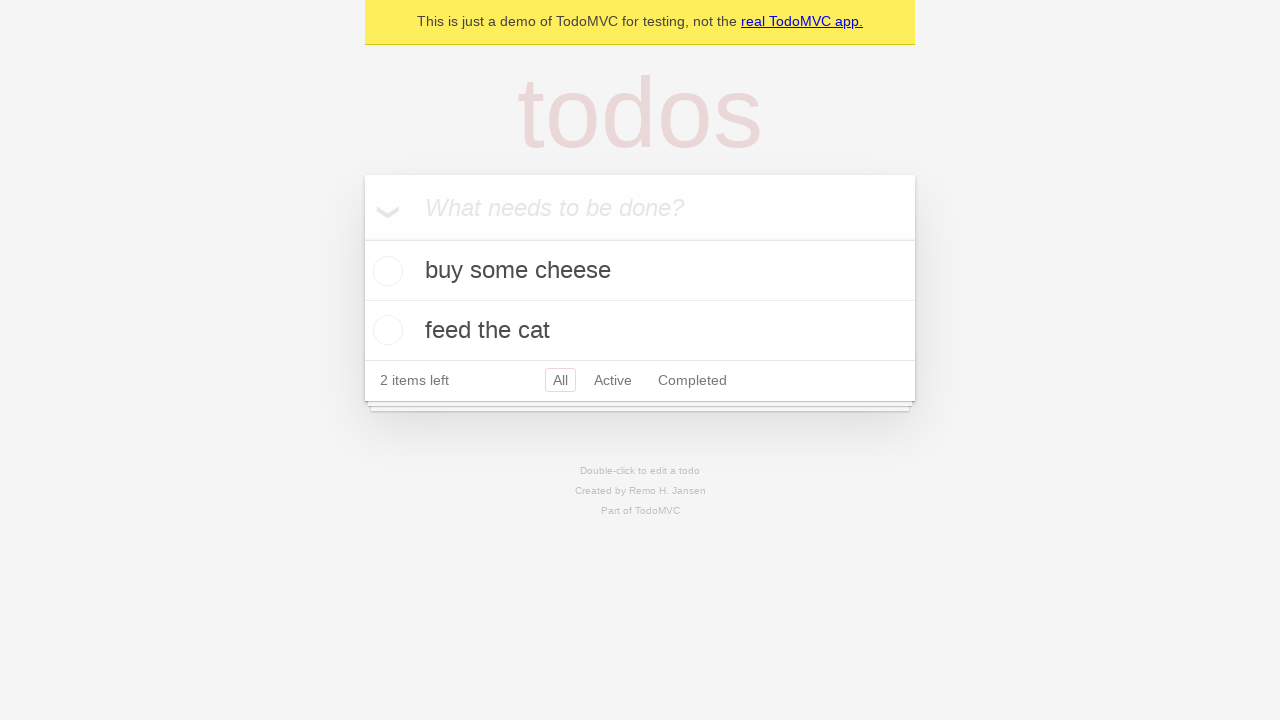

Located all todo items
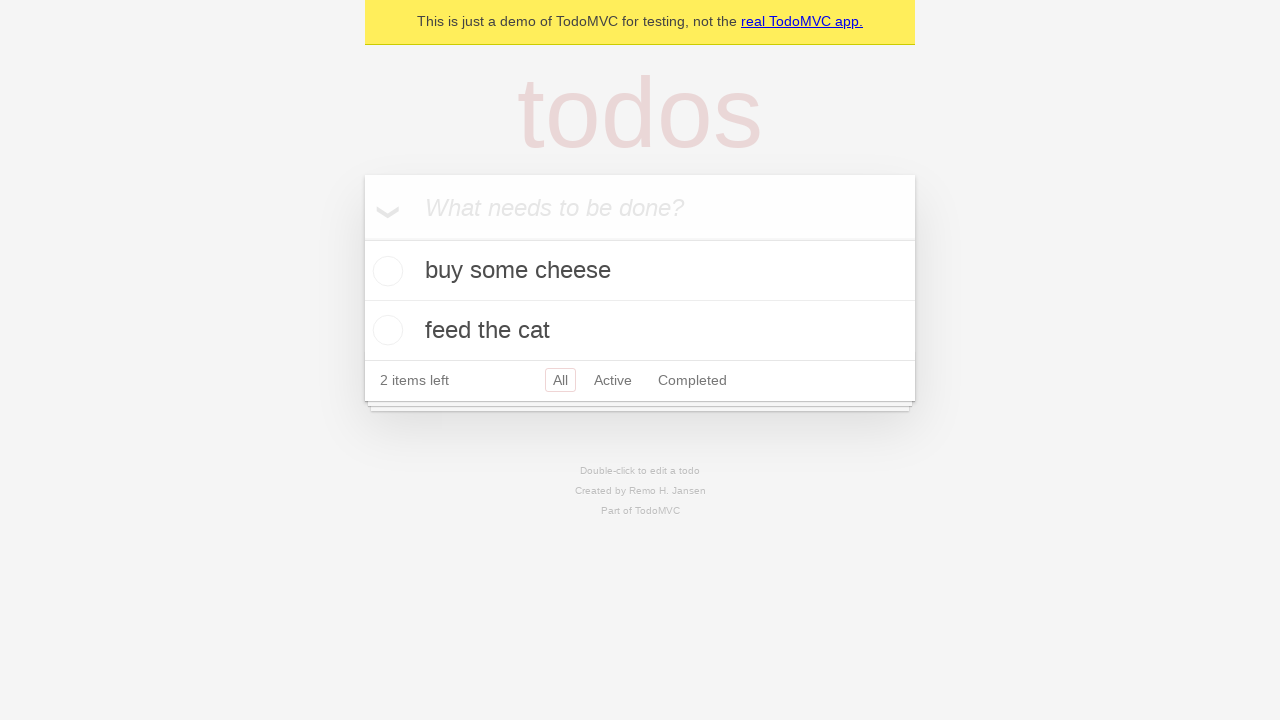

Located checkbox for first todo item
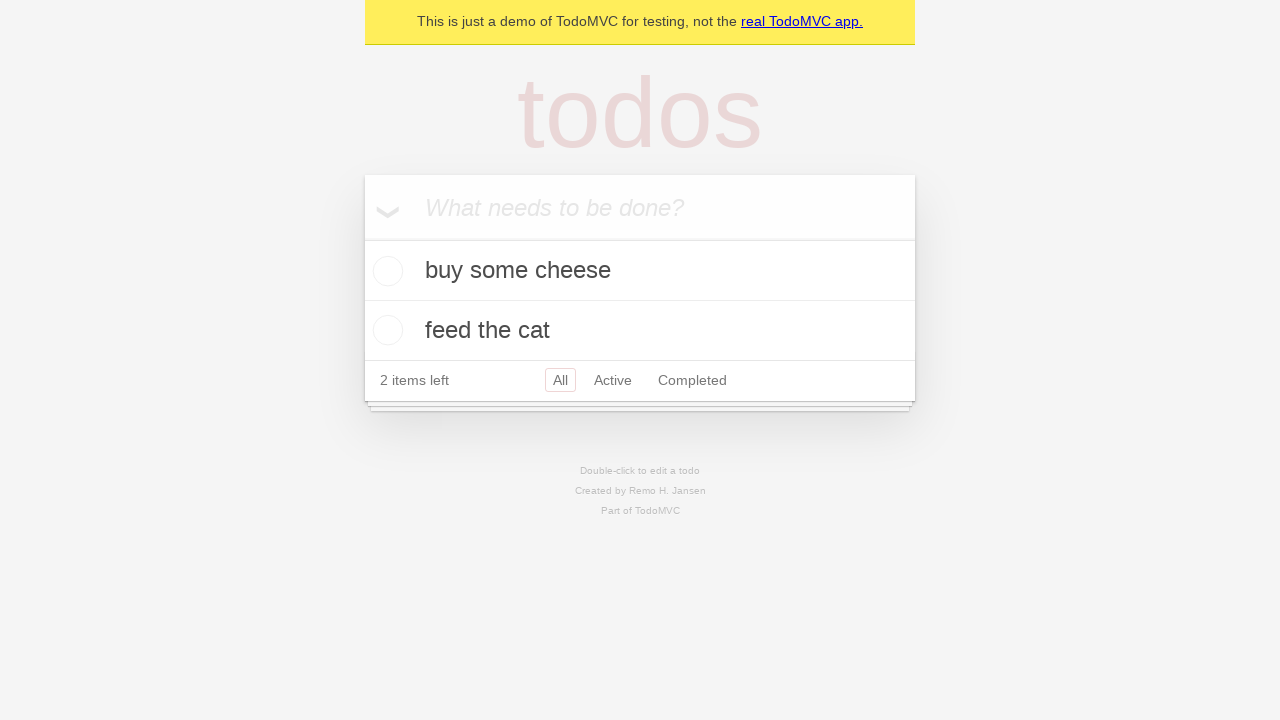

Checked the first todo item at (385, 271) on internal:testid=[data-testid="todo-item"s] >> nth=0 >> internal:role=checkbox
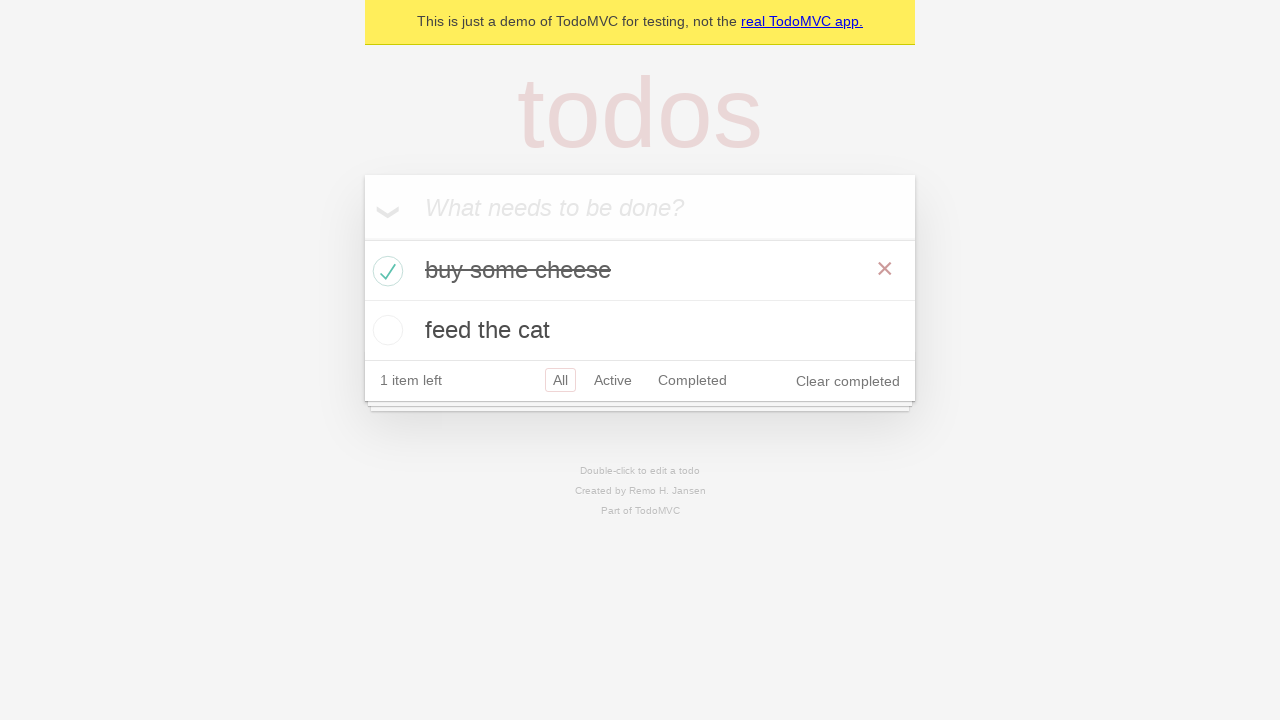

Reloaded the page
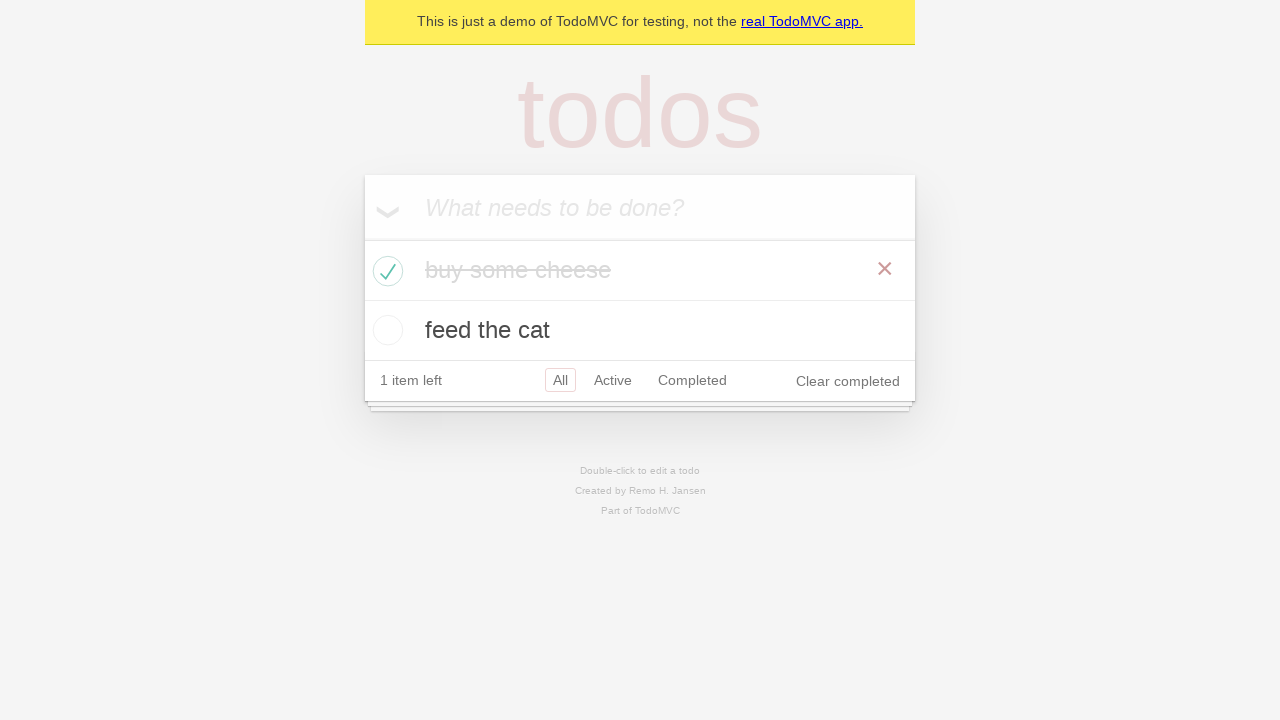

Waited for todos to load after page reload
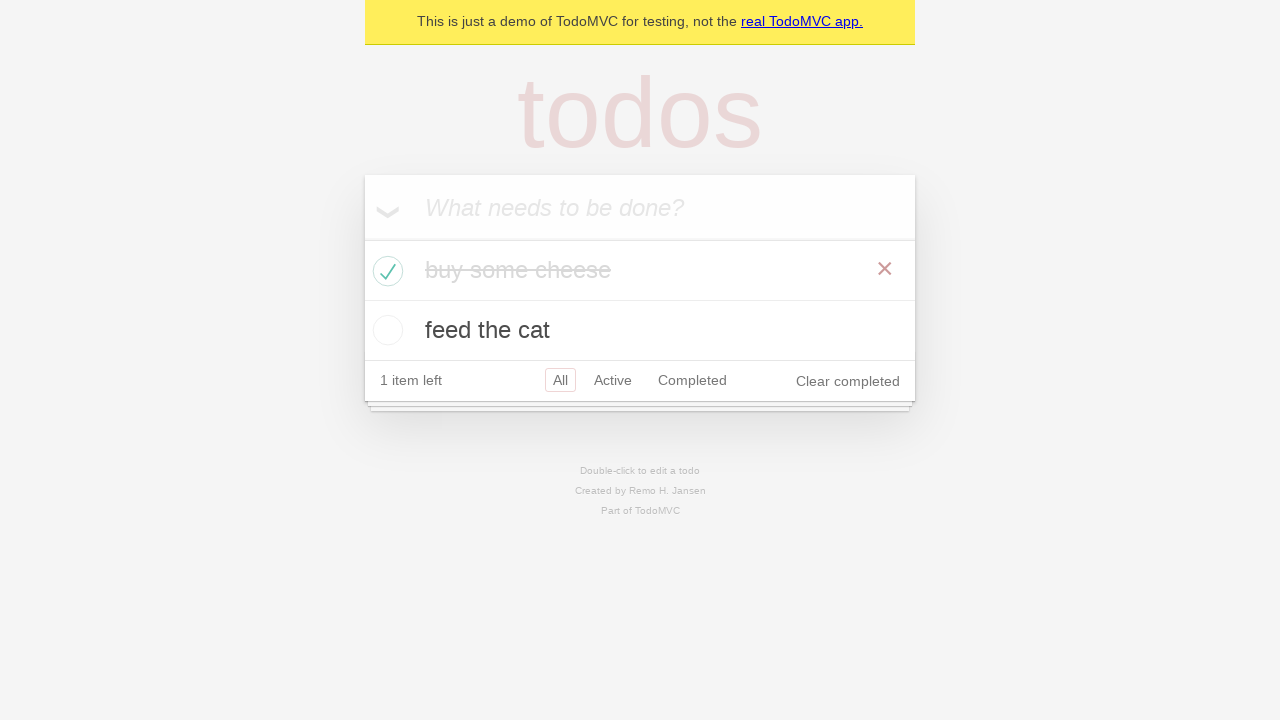

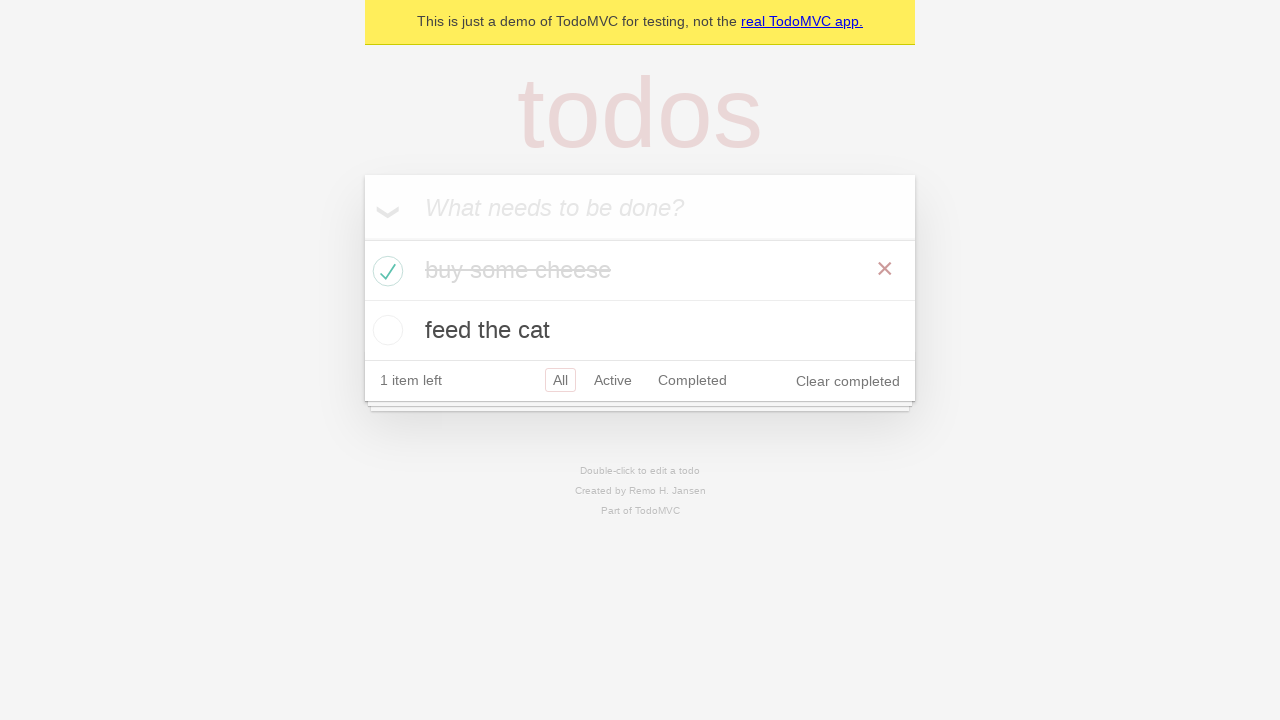